Tests JavaScript confirm dialog by clicking the confirm button and accepting it

Starting URL: https://the-internet.herokuapp.com/javascript_alerts

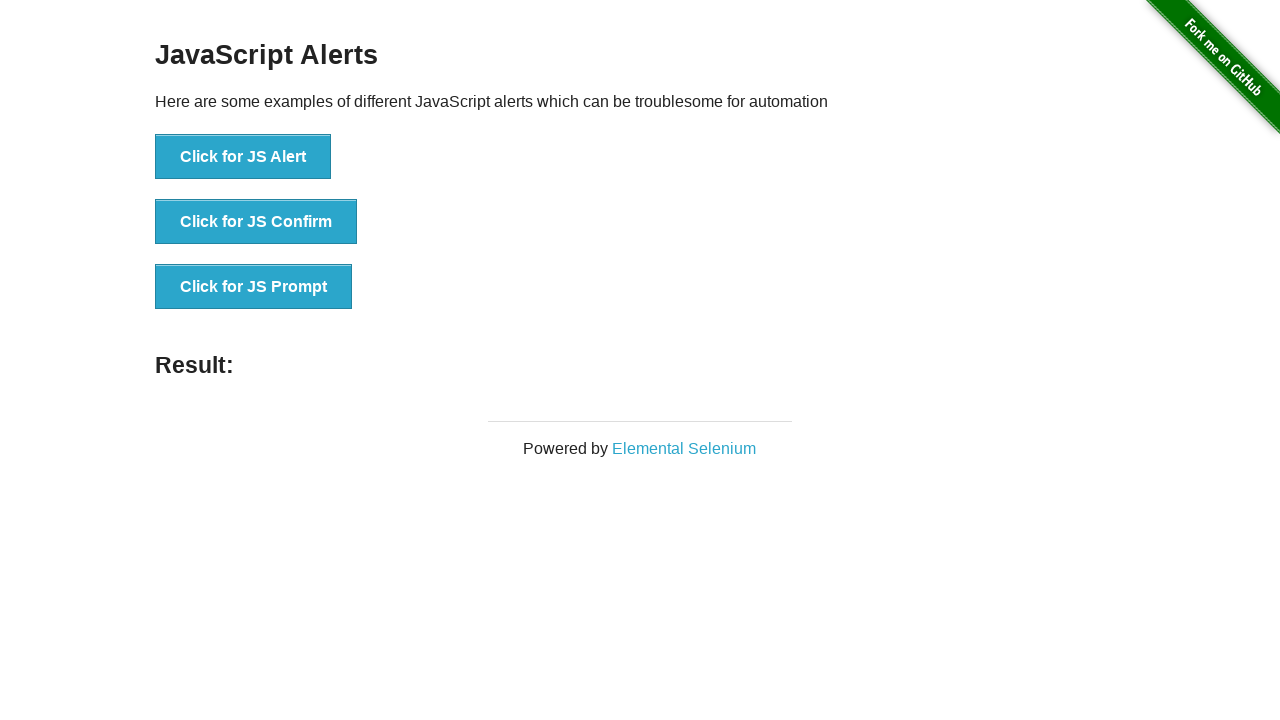

Clicked the JS Confirm button at (256, 222) on button[onclick='jsConfirm()']
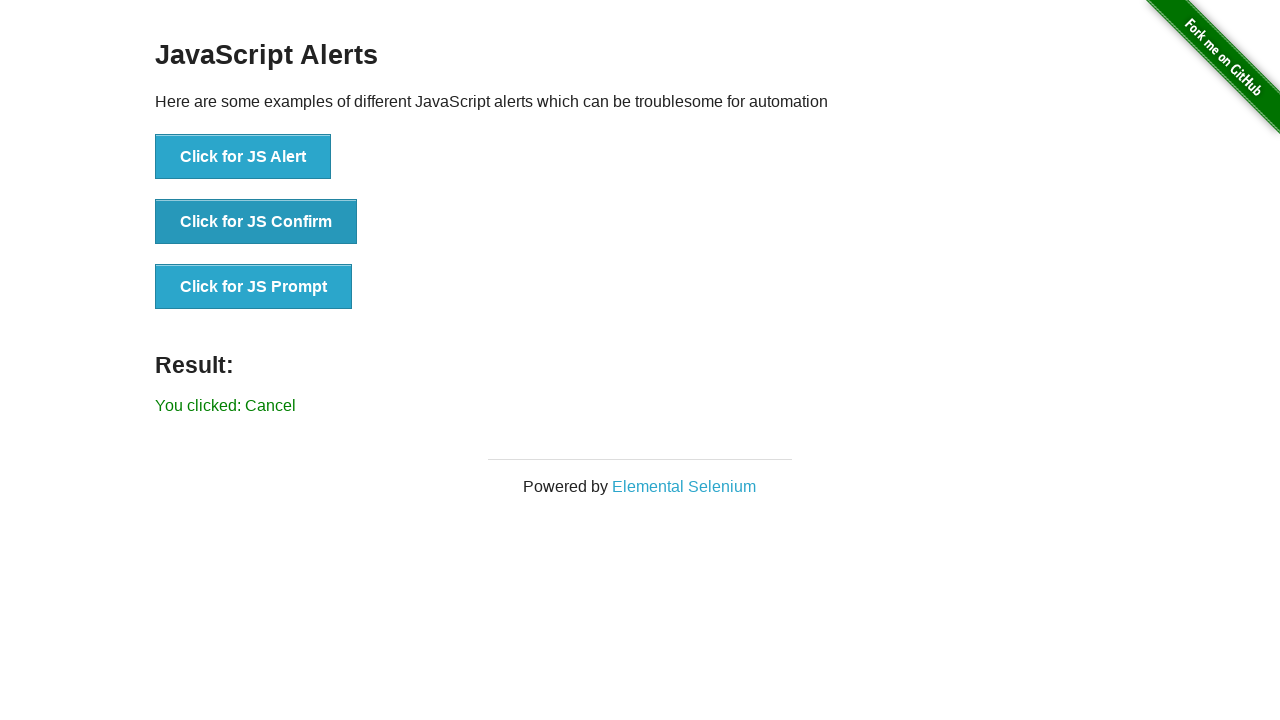

Set up dialog handler to accept confirm dialog
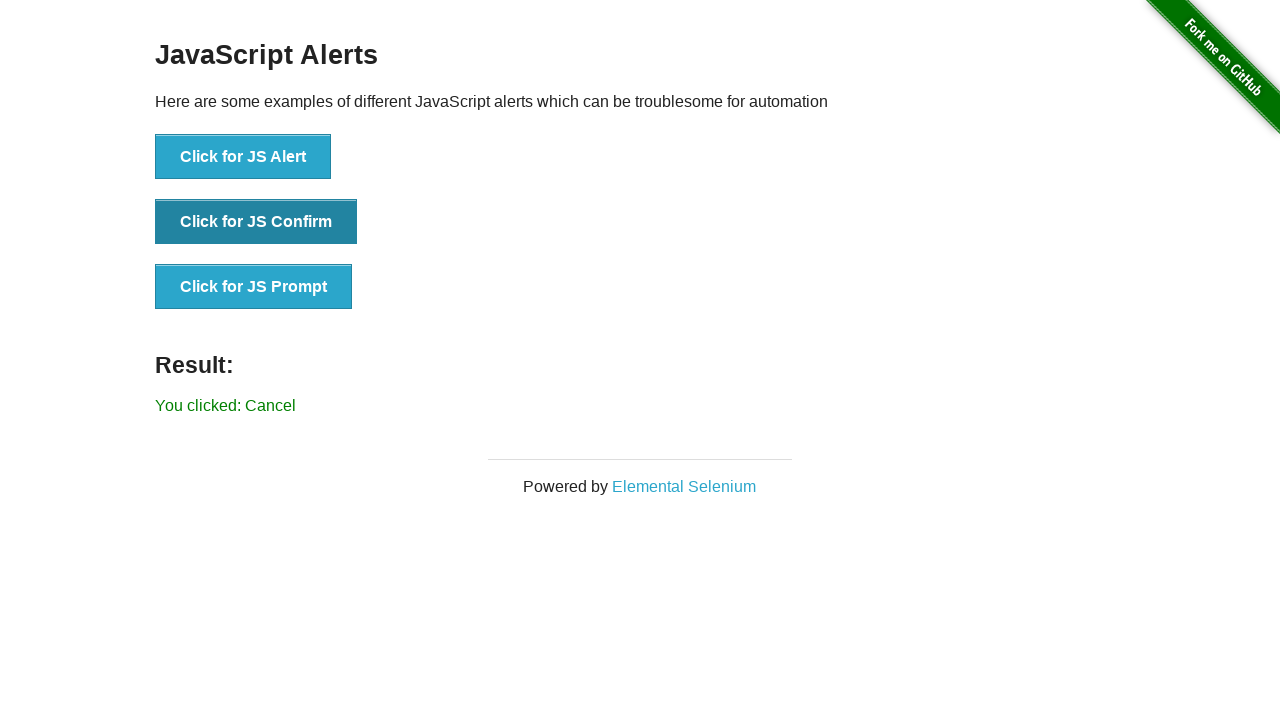

Confirmed dialog was accepted and result message is displayed
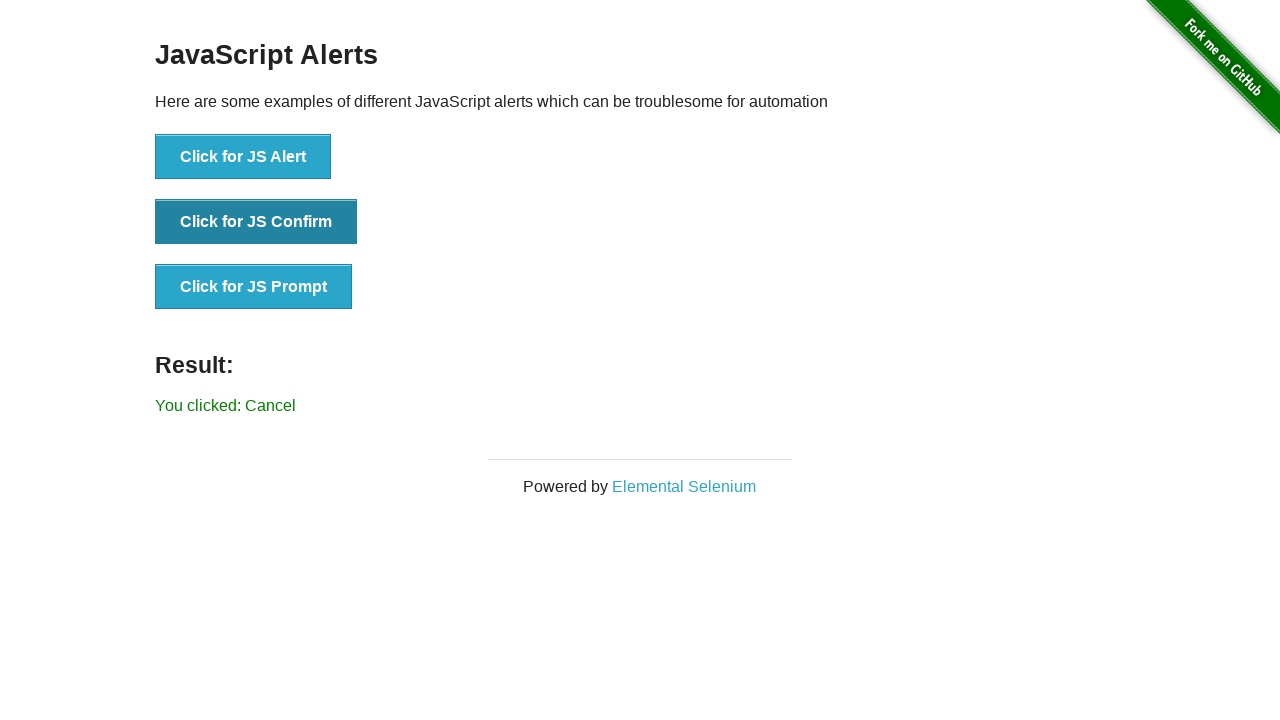

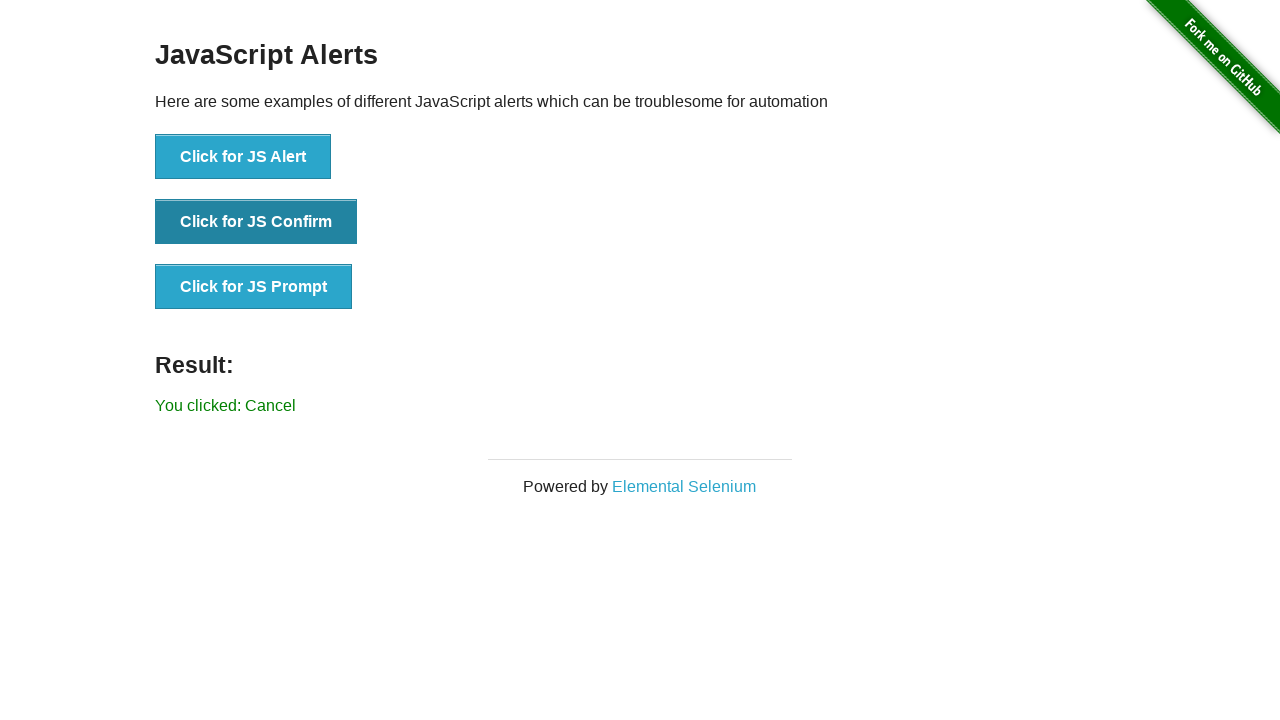